Tests marking individual todo items as complete

Starting URL: https://demo.playwright.dev/todomvc

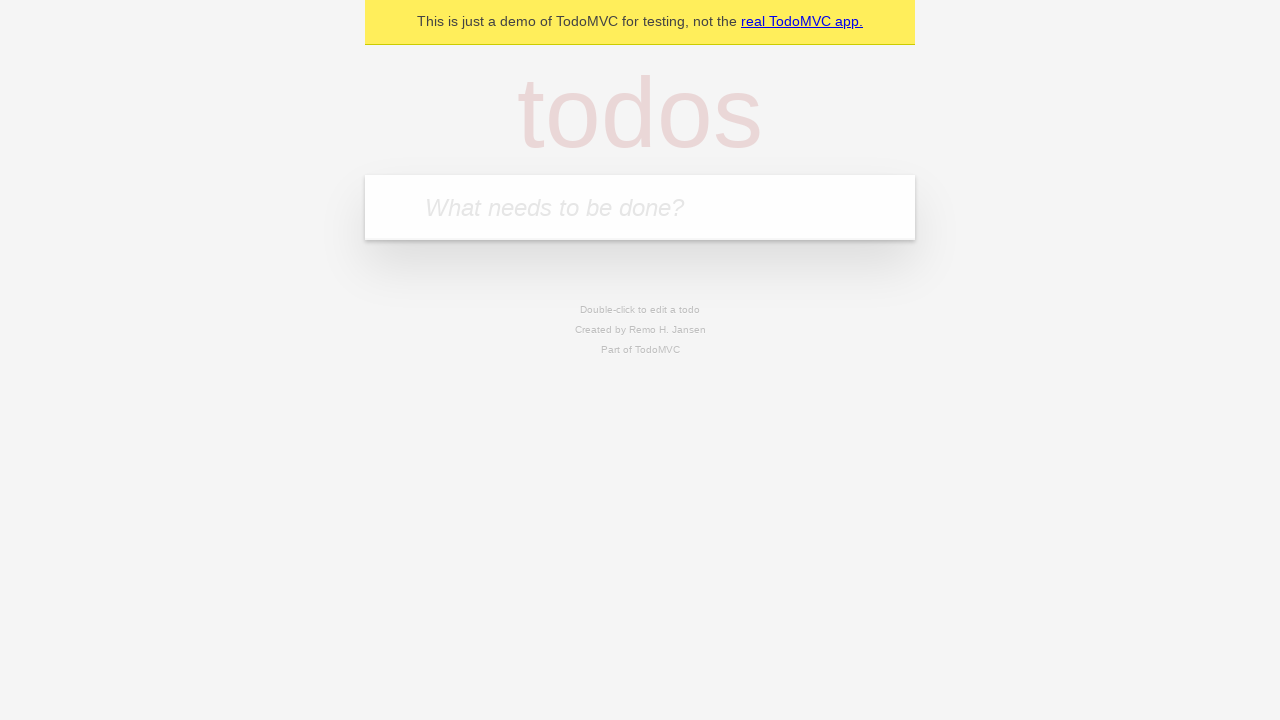

Filled todo input field with 'buy some cheese' on internal:attr=[placeholder="What needs to be done?"i]
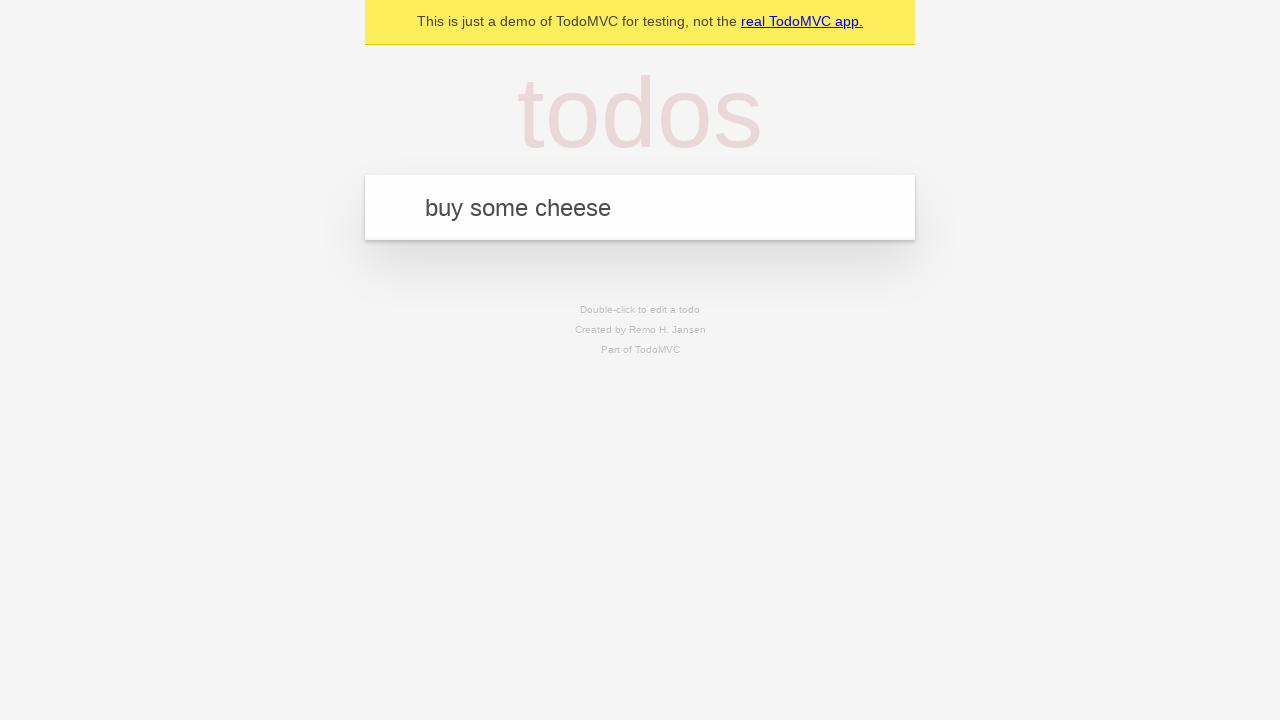

Pressed Enter to add todo item 'buy some cheese' on internal:attr=[placeholder="What needs to be done?"i]
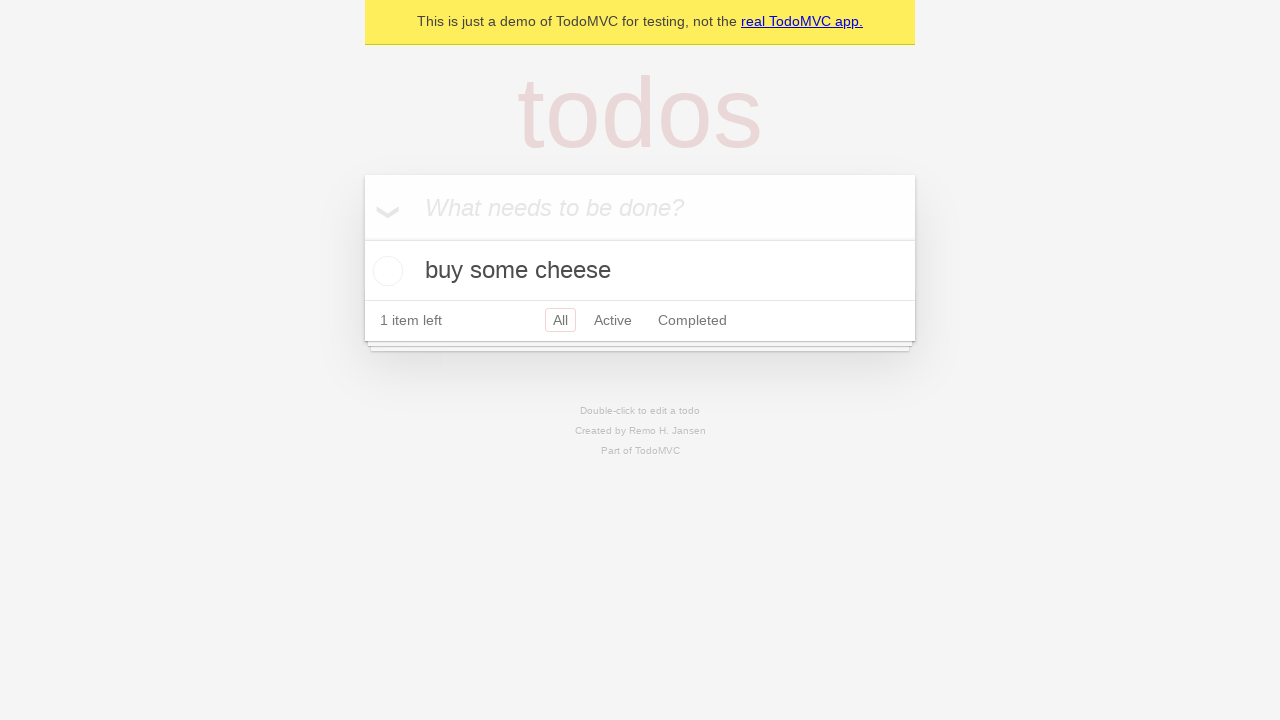

Filled todo input field with 'feed the cat' on internal:attr=[placeholder="What needs to be done?"i]
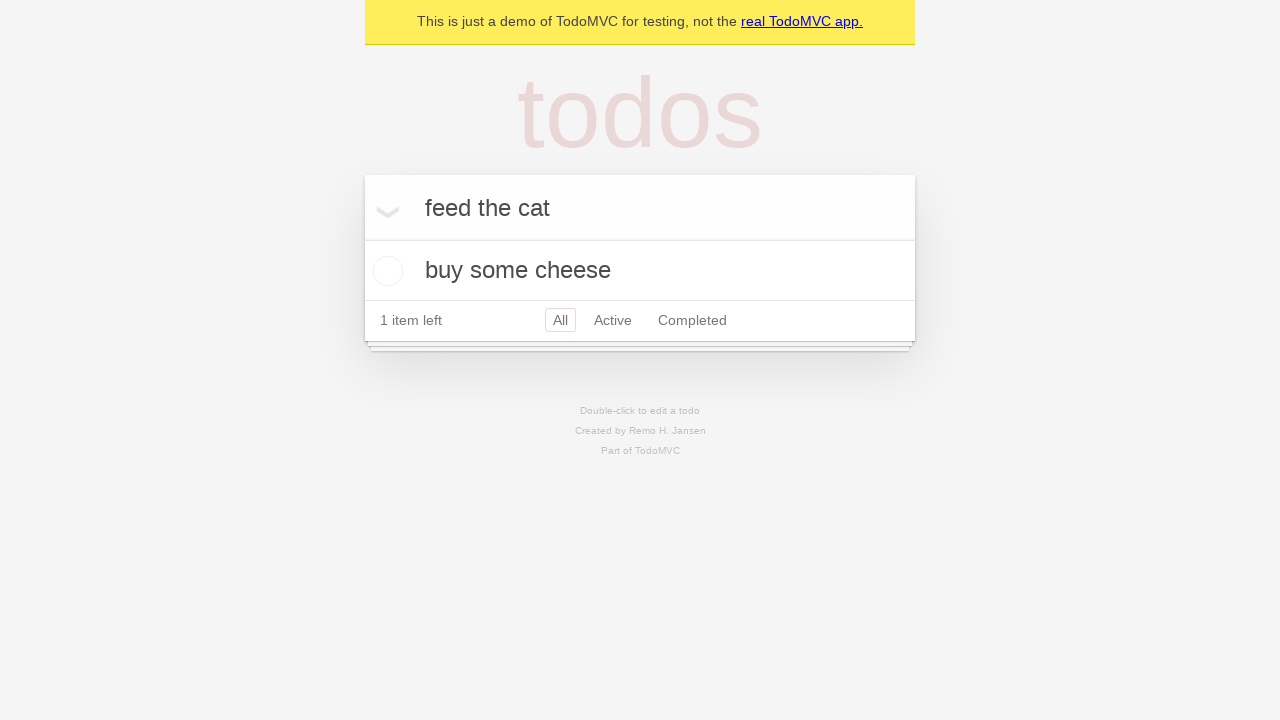

Pressed Enter to add todo item 'feed the cat' on internal:attr=[placeholder="What needs to be done?"i]
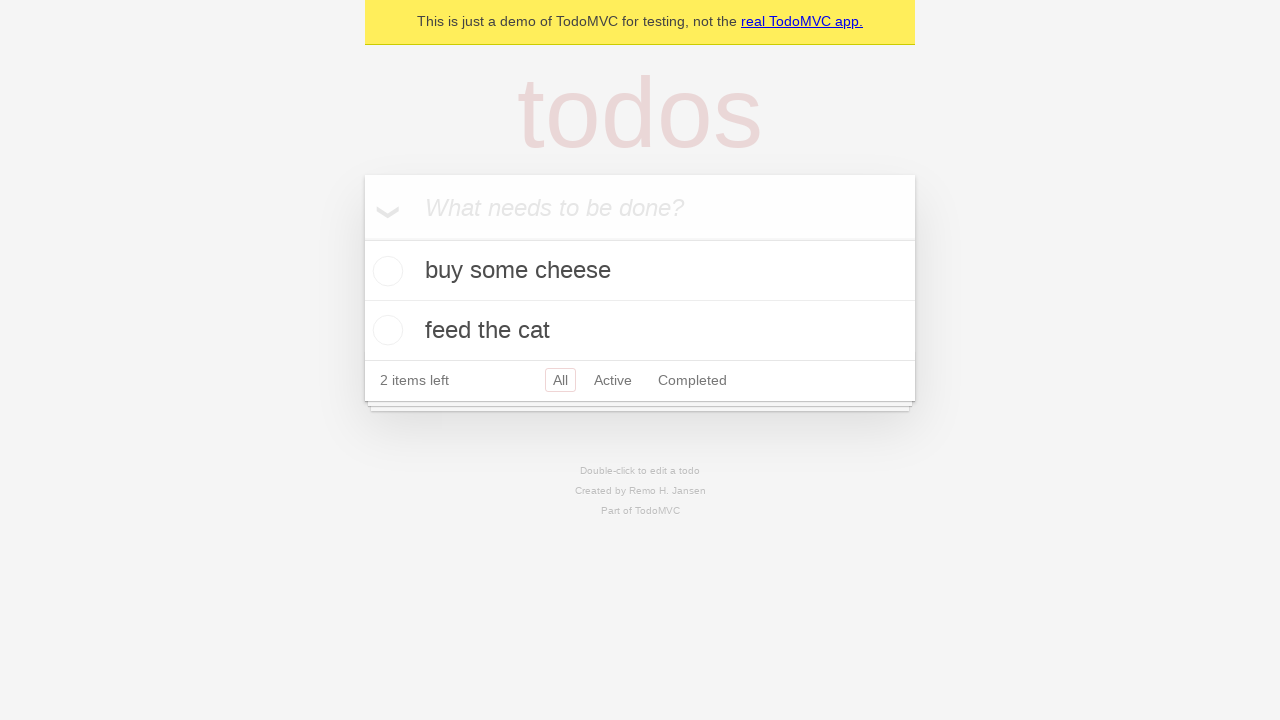

Marked first todo item 'buy some cheese' as complete at (385, 271) on internal:testid=[data-testid="todo-item"s] >> nth=0 >> internal:role=checkbox
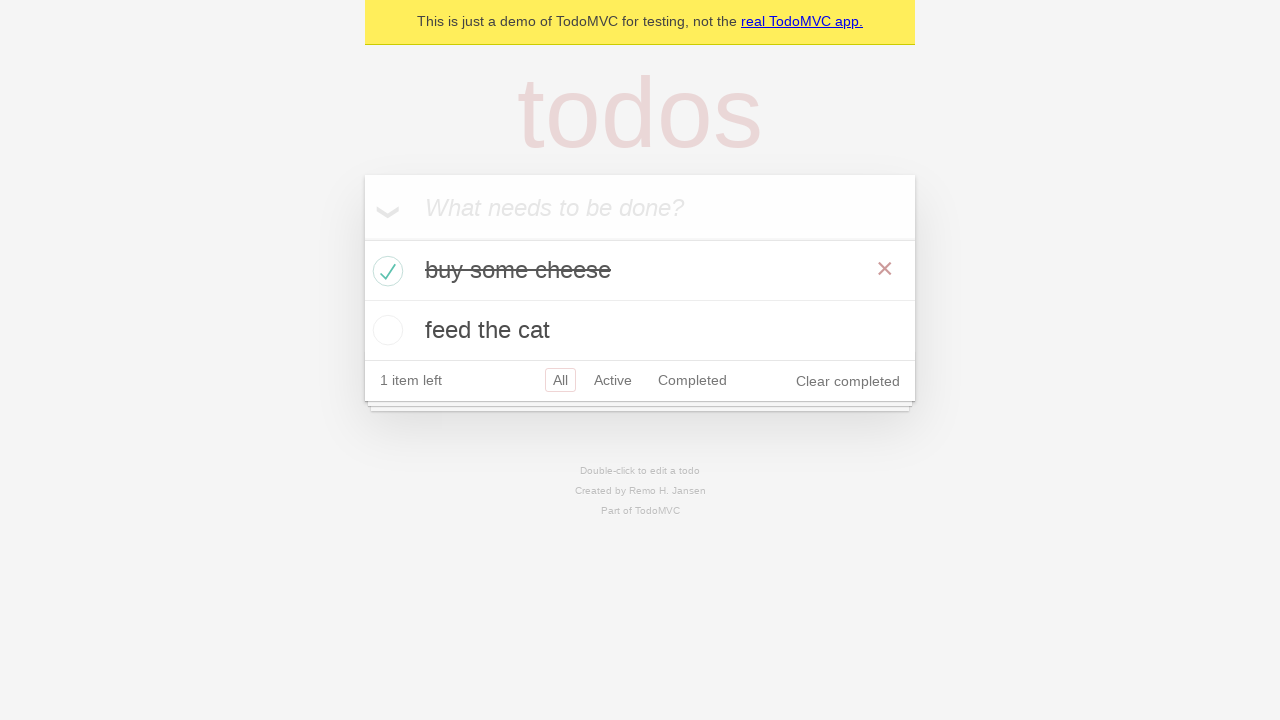

Marked second todo item 'feed the cat' as complete at (385, 330) on internal:testid=[data-testid="todo-item"s] >> nth=1 >> internal:role=checkbox
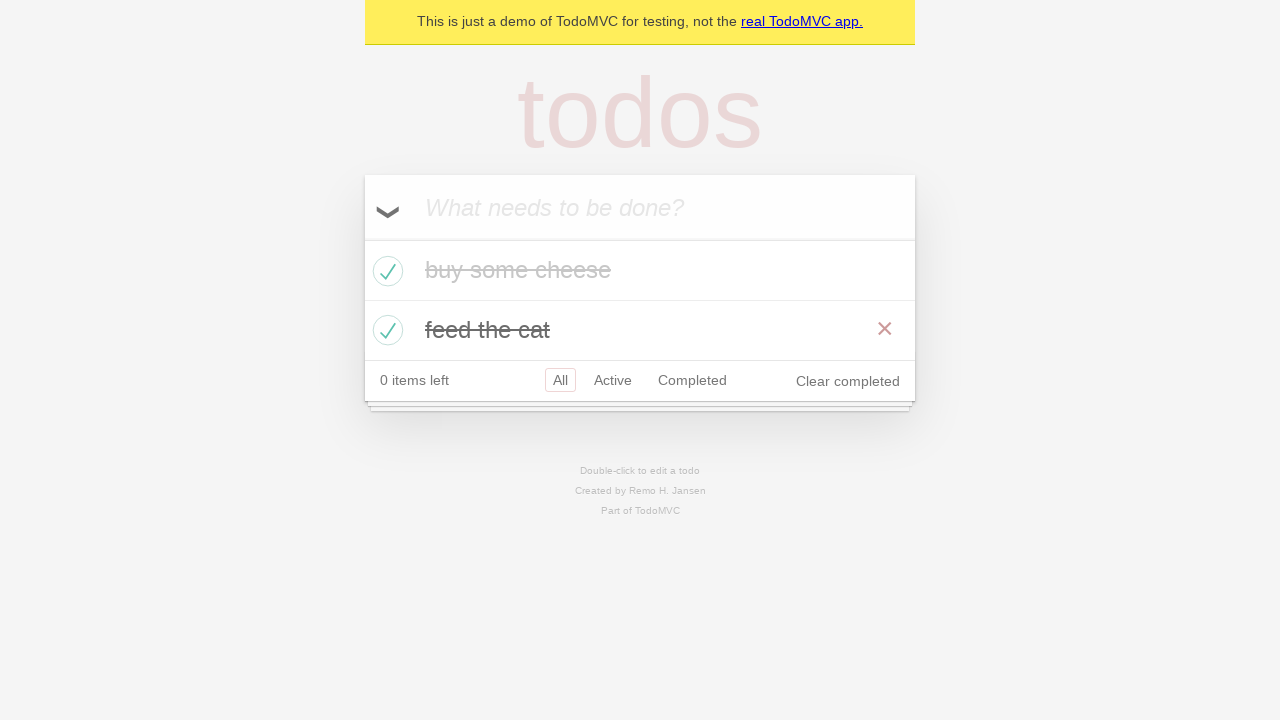

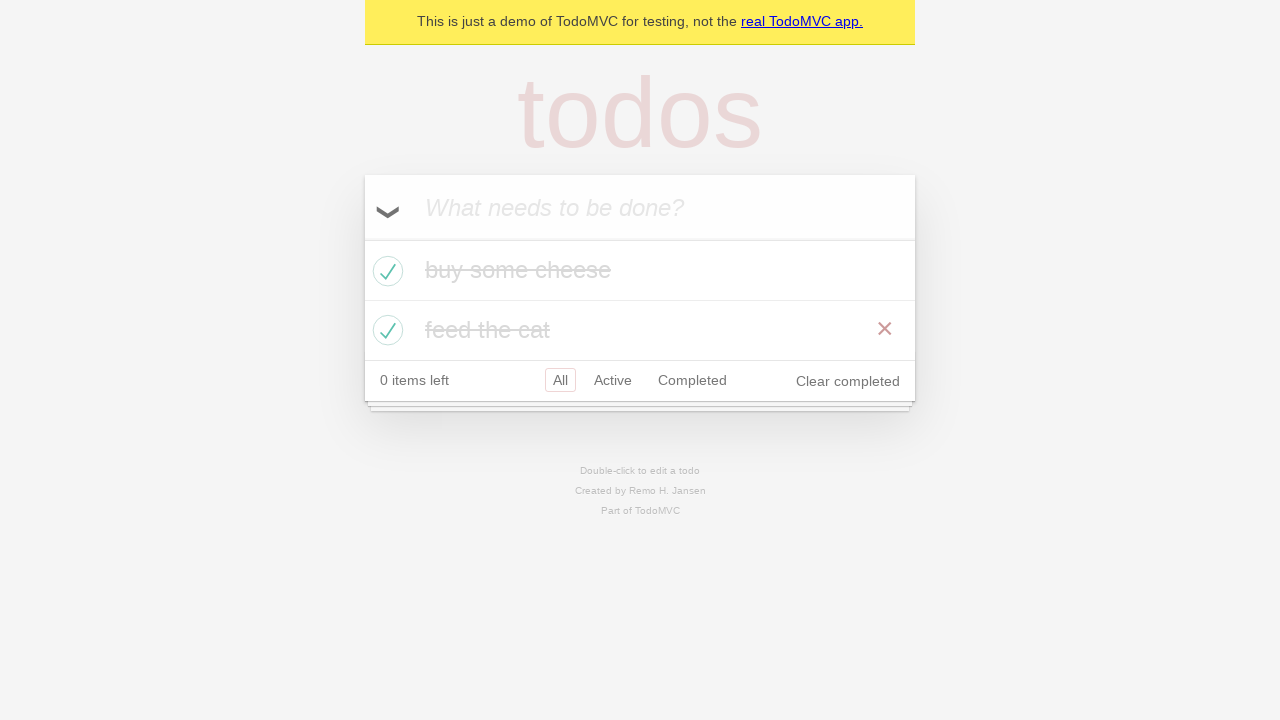